Tests JavaScript confirm alert functionality by clicking a button that triggers a confirm dialog, dismissing the alert, and verifying the result message

Starting URL: https://the-internet.herokuapp.com/javascript_alerts

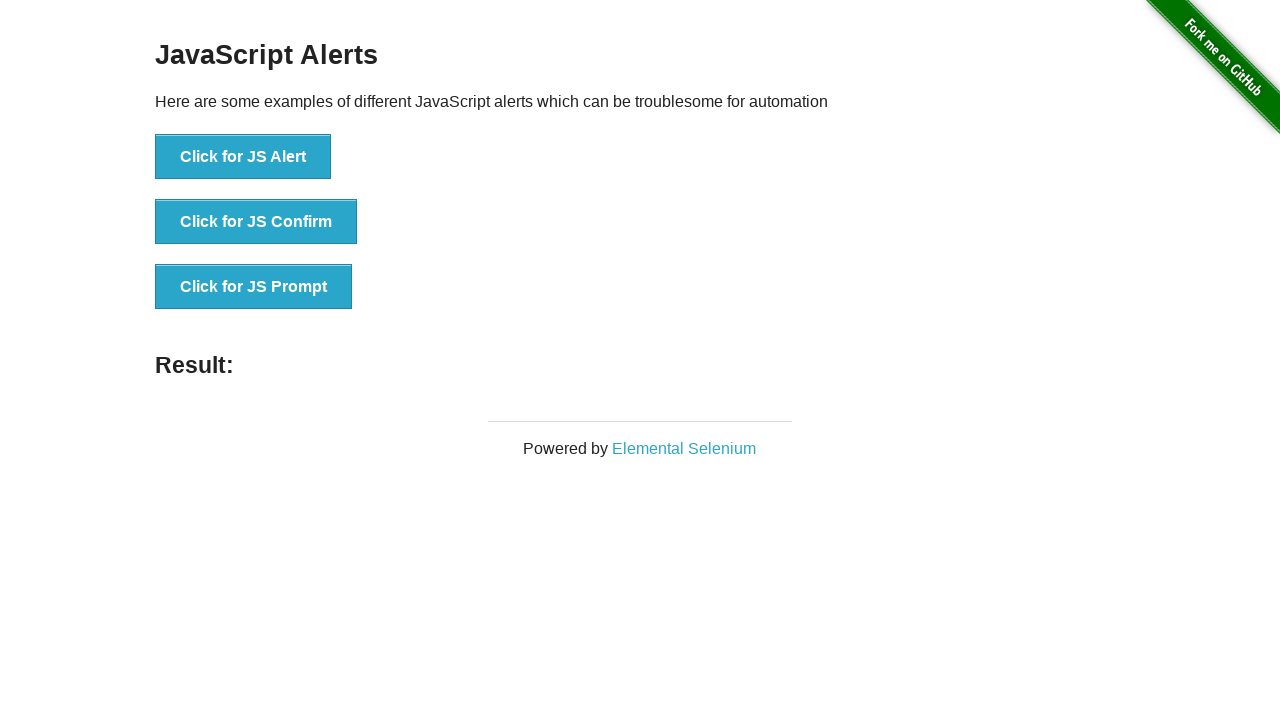

Set up dialog handler to dismiss confirm alerts
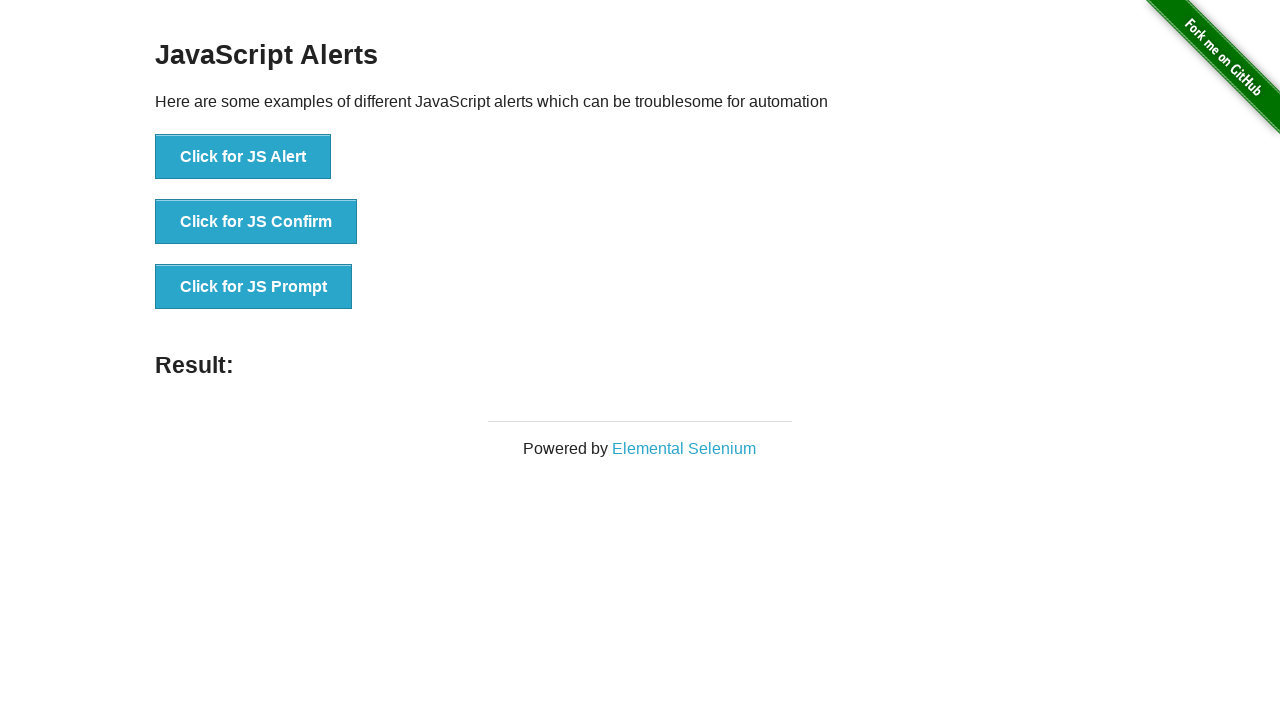

Clicked the JS Confirm button to trigger confirm alert at (256, 222) on (//button)[2]
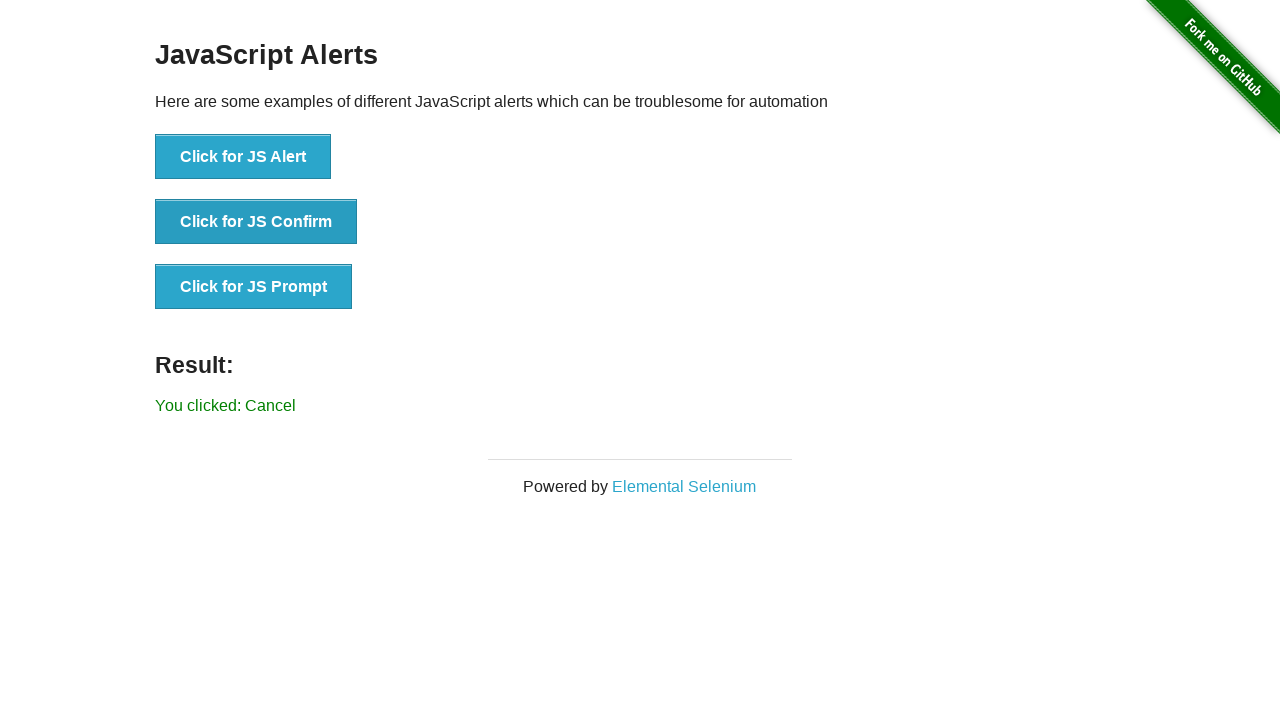

Result message displayed after dismissing confirm alert
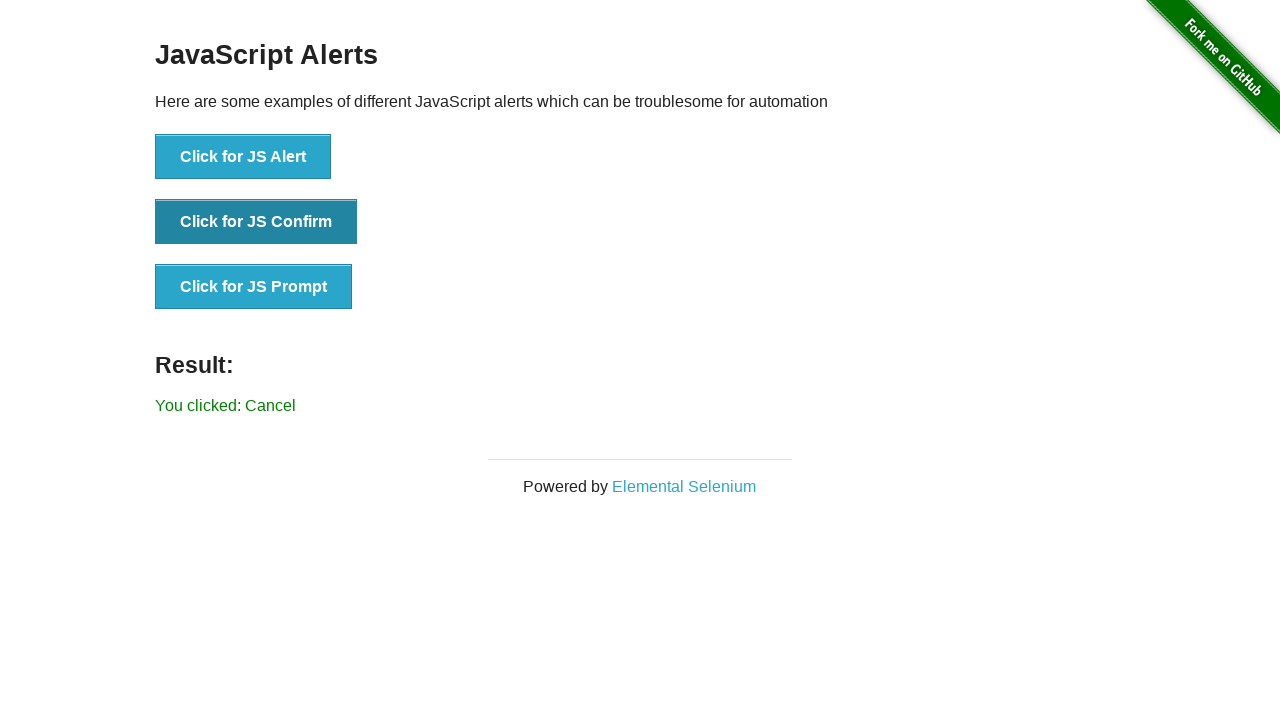

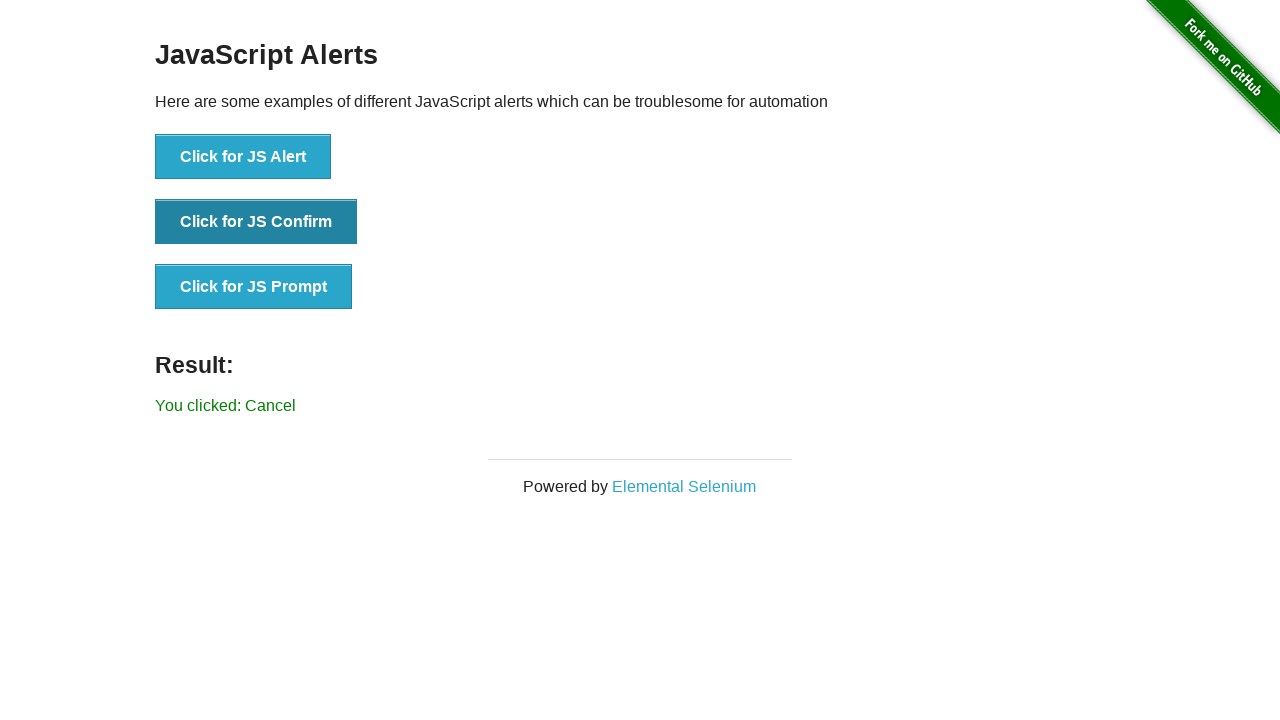